Tests closing a modal/entry advertisement popup by clicking on the modal footer area

Starting URL: https://the-internet.herokuapp.com/entry_ad

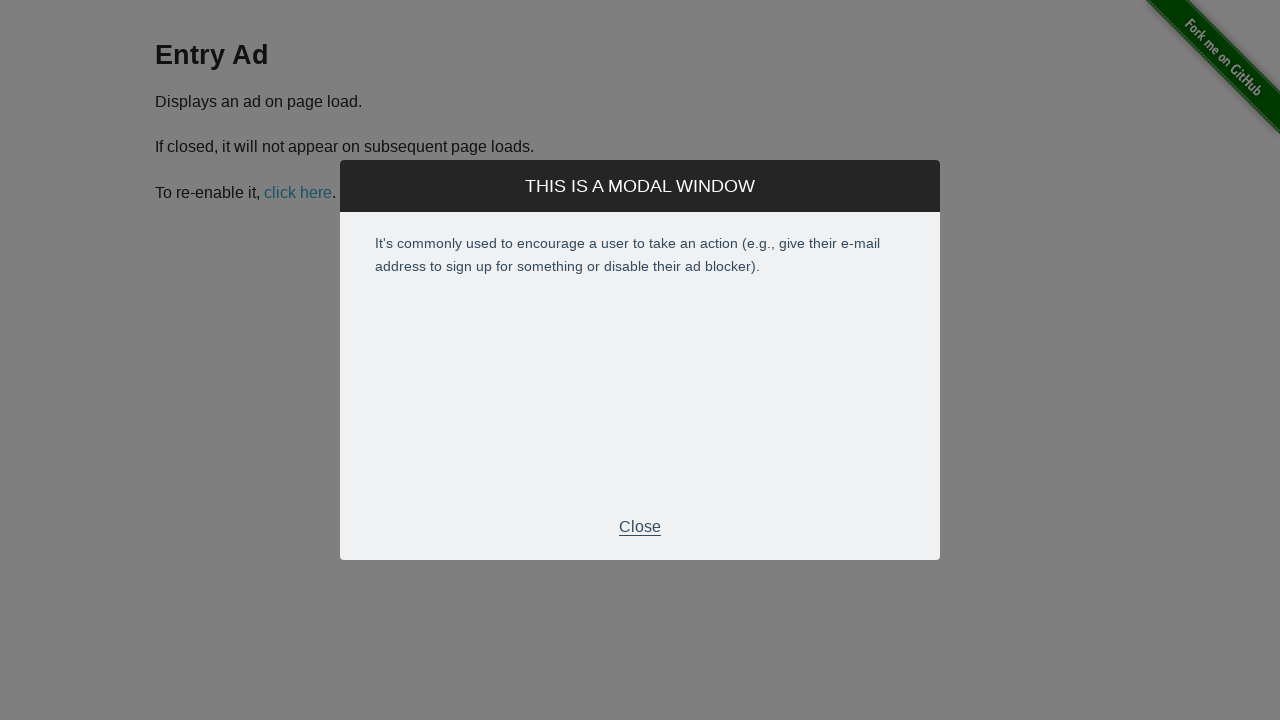

Navigated to entry ad page
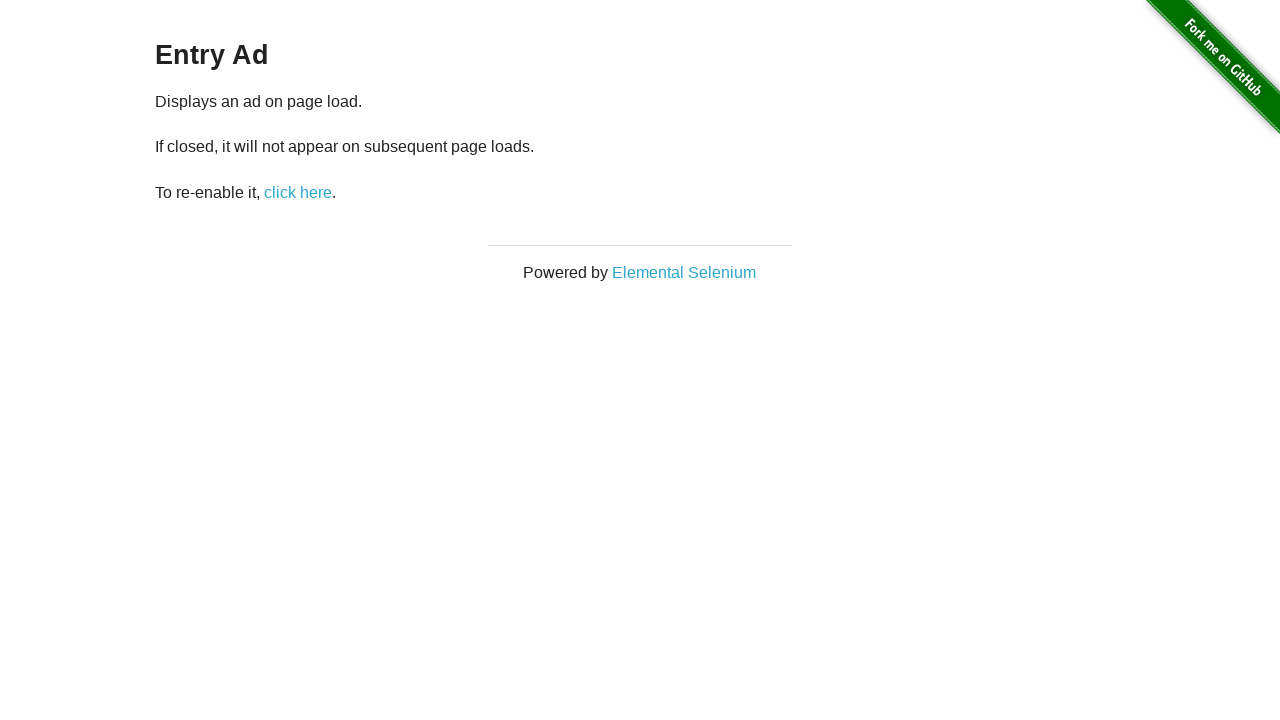

Entry advertisement modal appeared
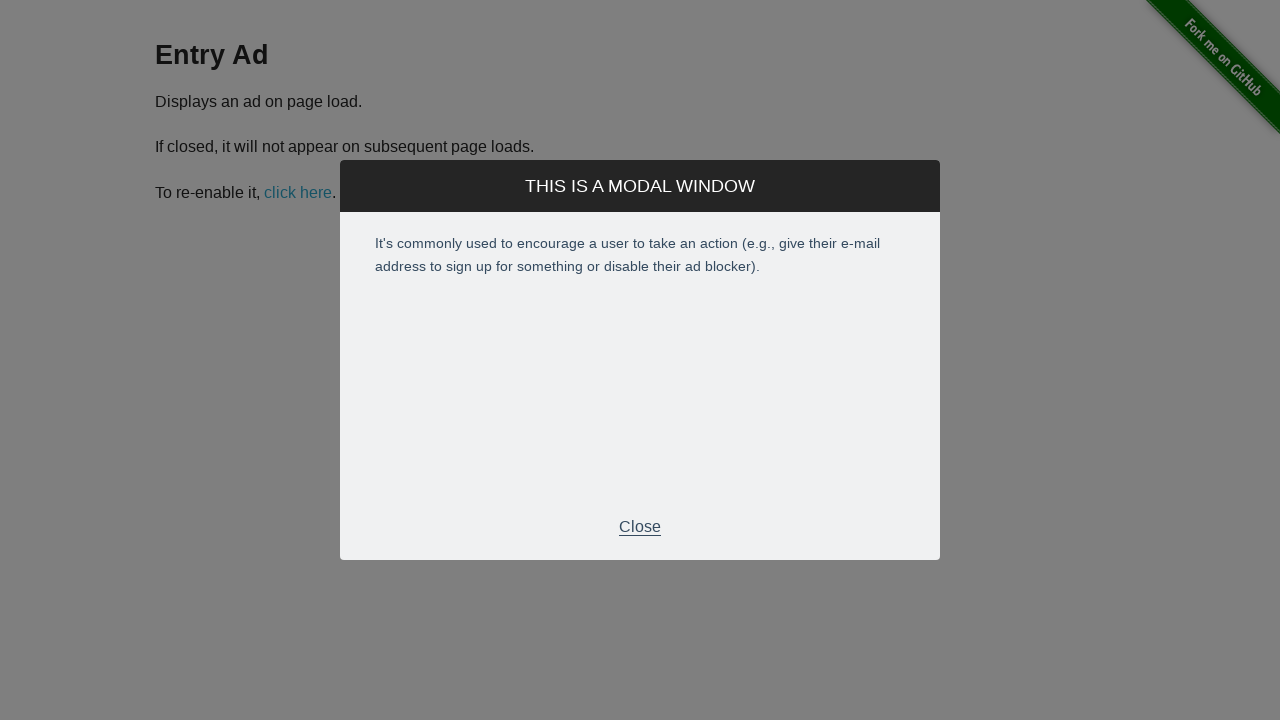

Clicked modal footer to close the entry advertisement at (640, 527) on div.modal-footer
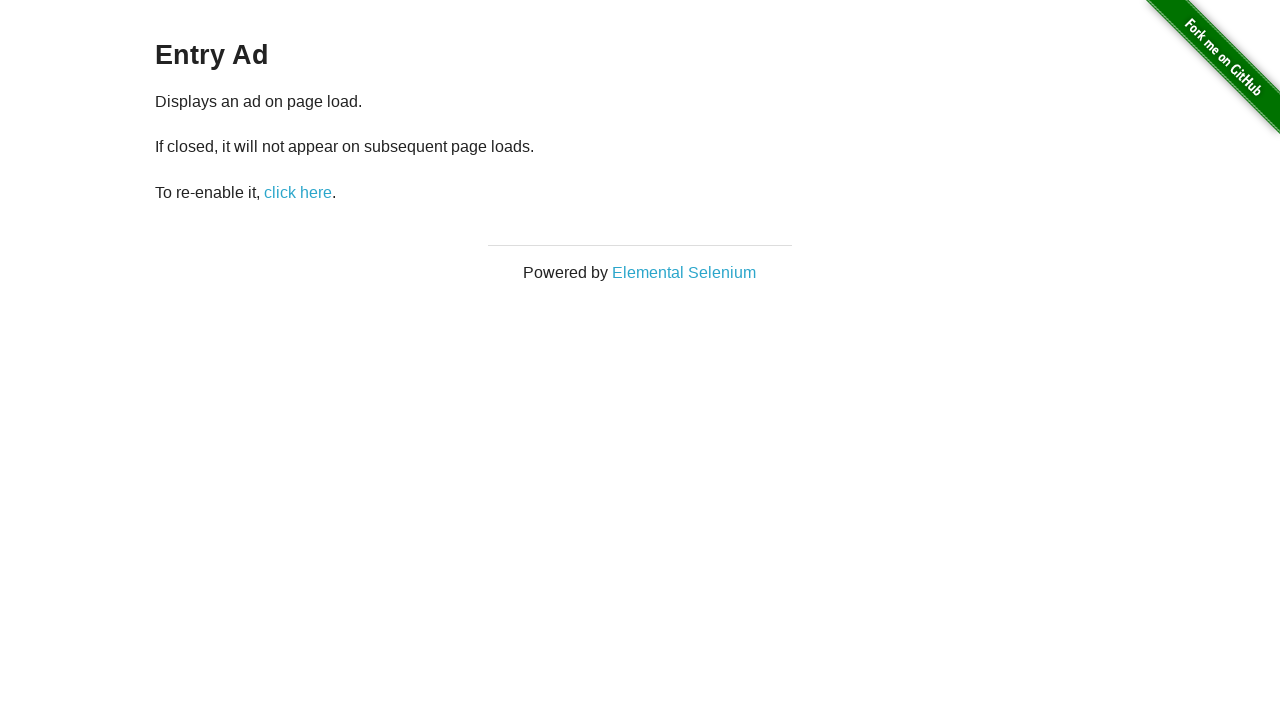

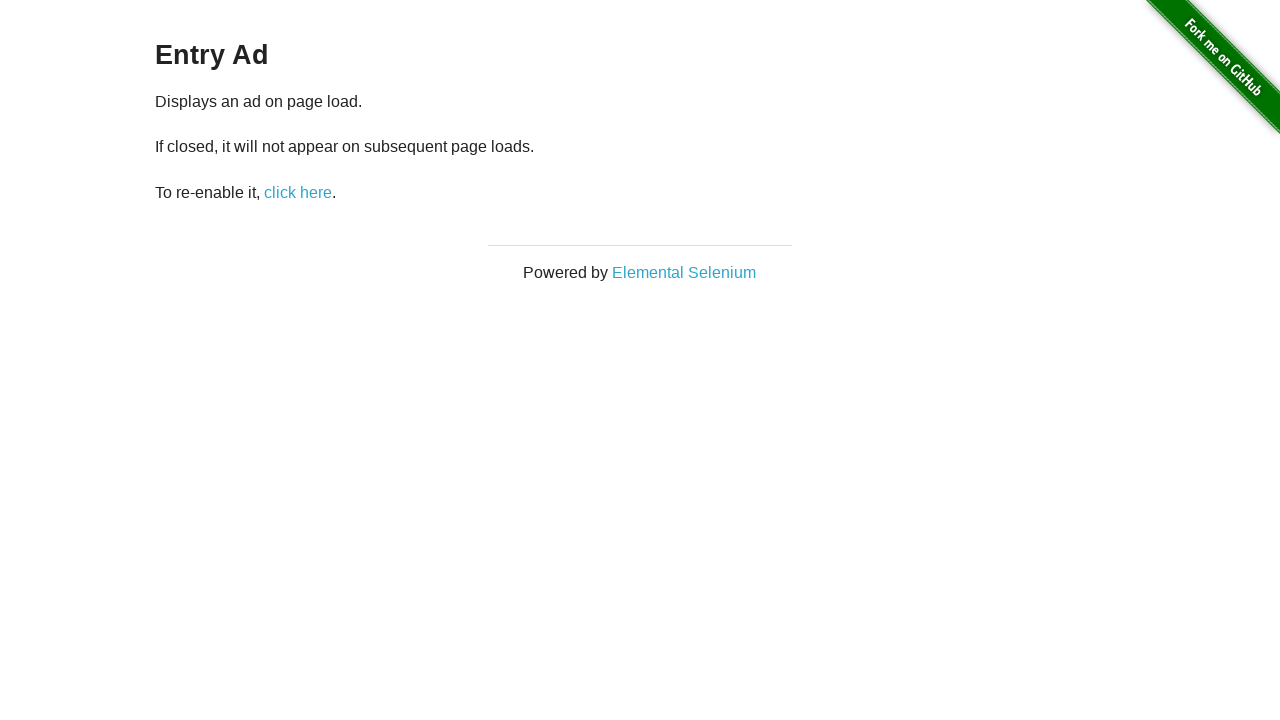